Tests JavaScript confirm dialog by clicking the confirm button and dismissing it to verify the Cancel result

Starting URL: https://the-internet.herokuapp.com/javascript_alerts

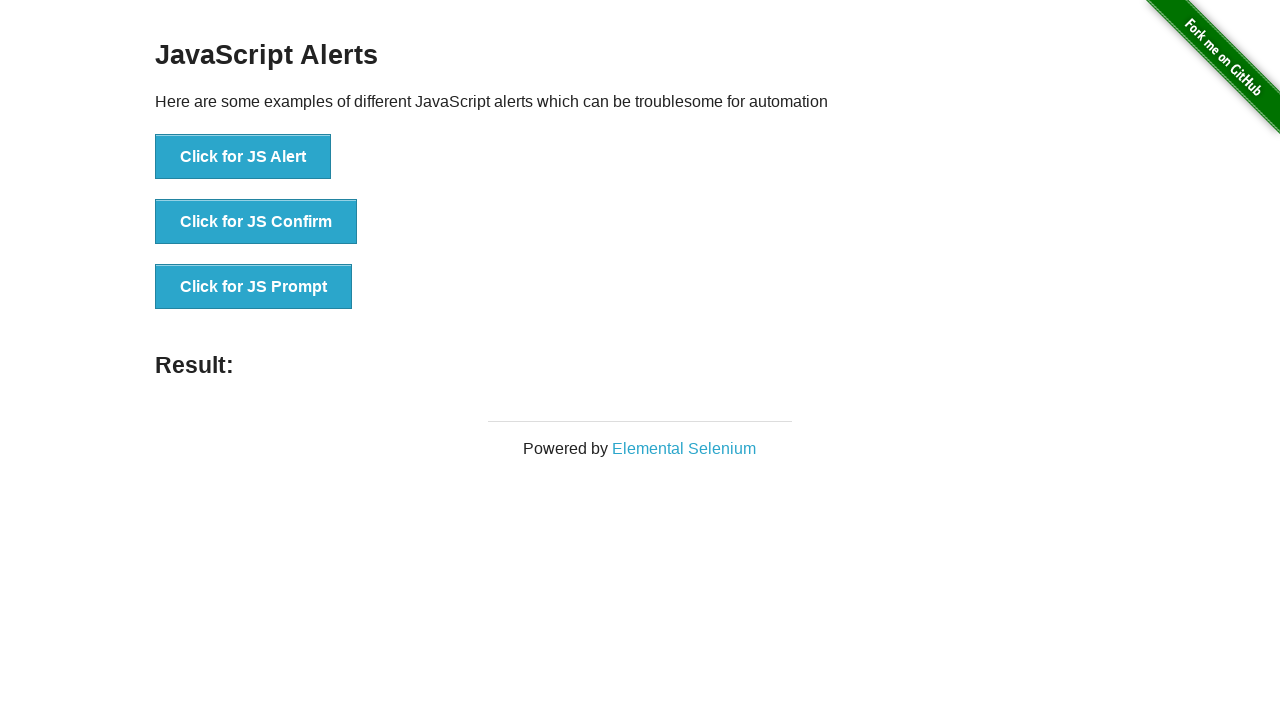

Clicked the JS Confirm button at (256, 222) on xpath=//button[contains(text(),'Confirm')]
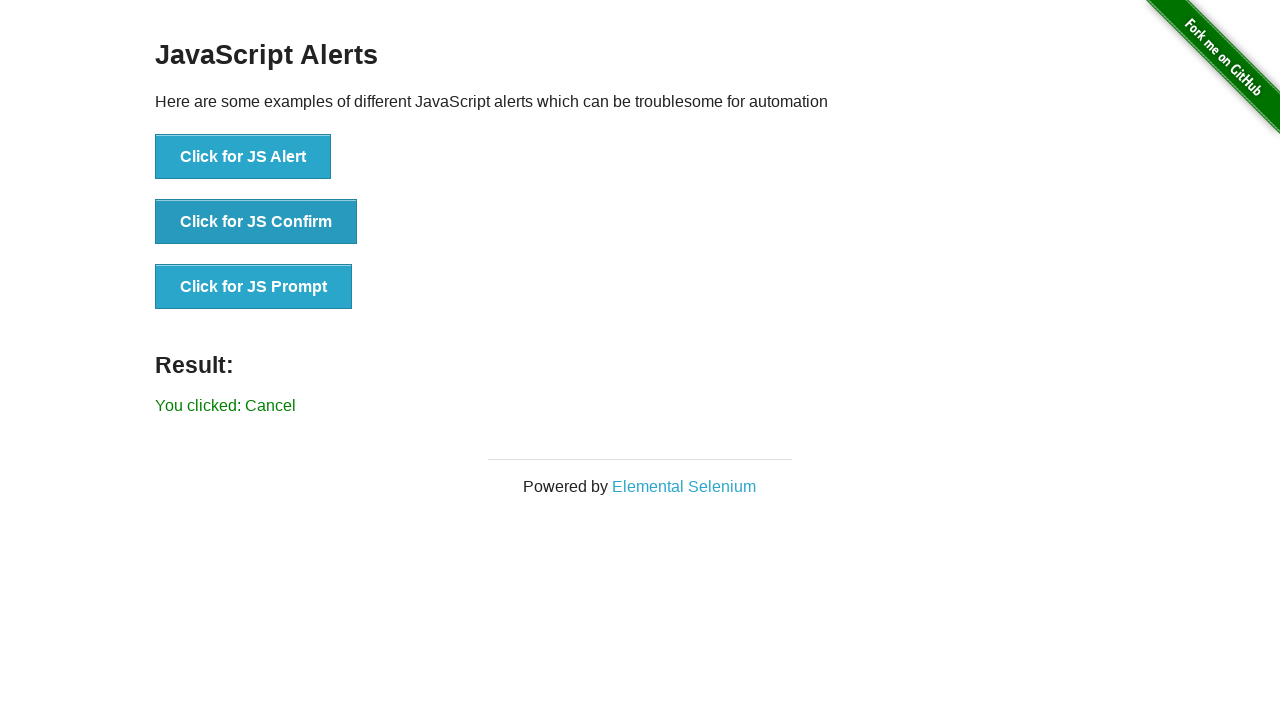

Set up dialog handler to dismiss the confirm dialog
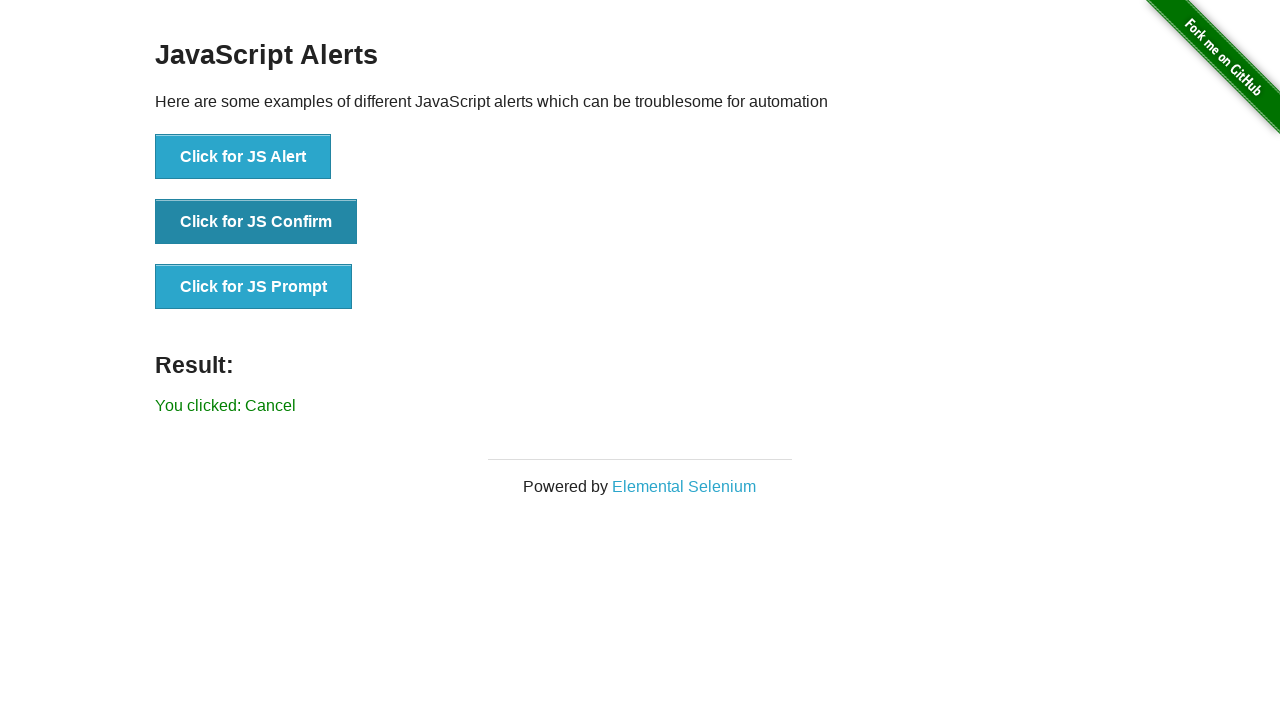

Verified result text shows 'You clicked: Cancel'
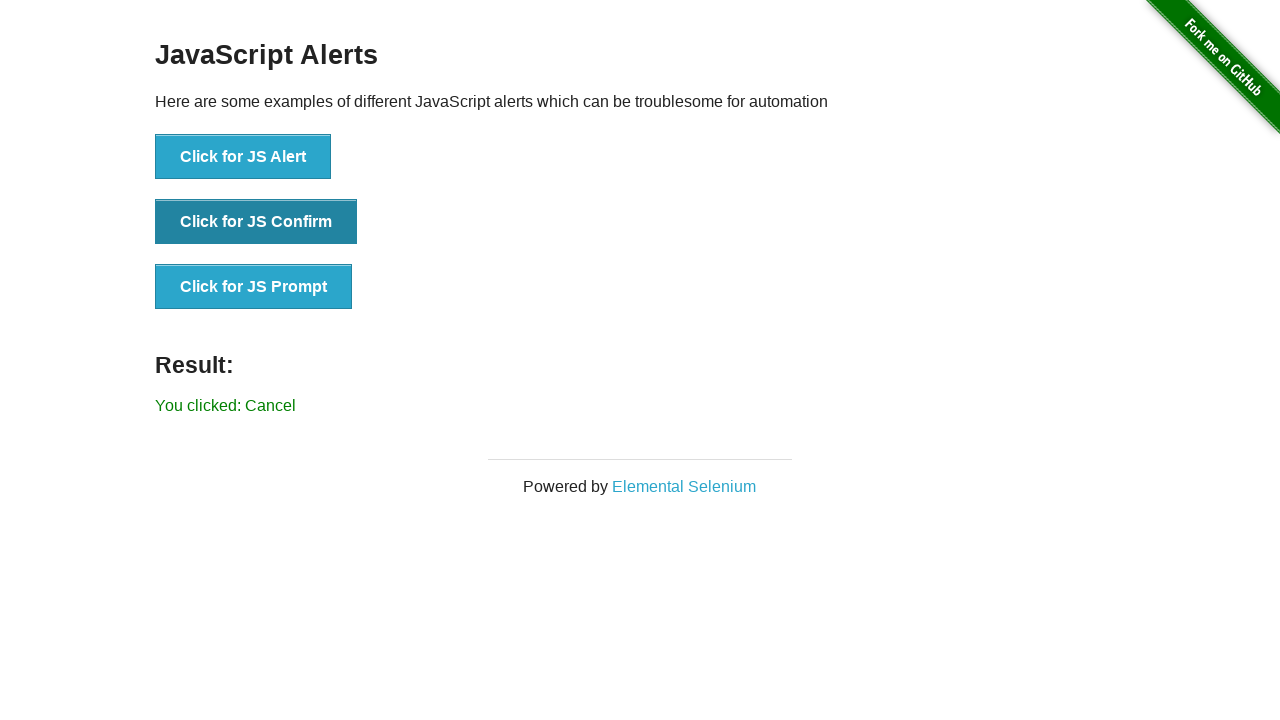

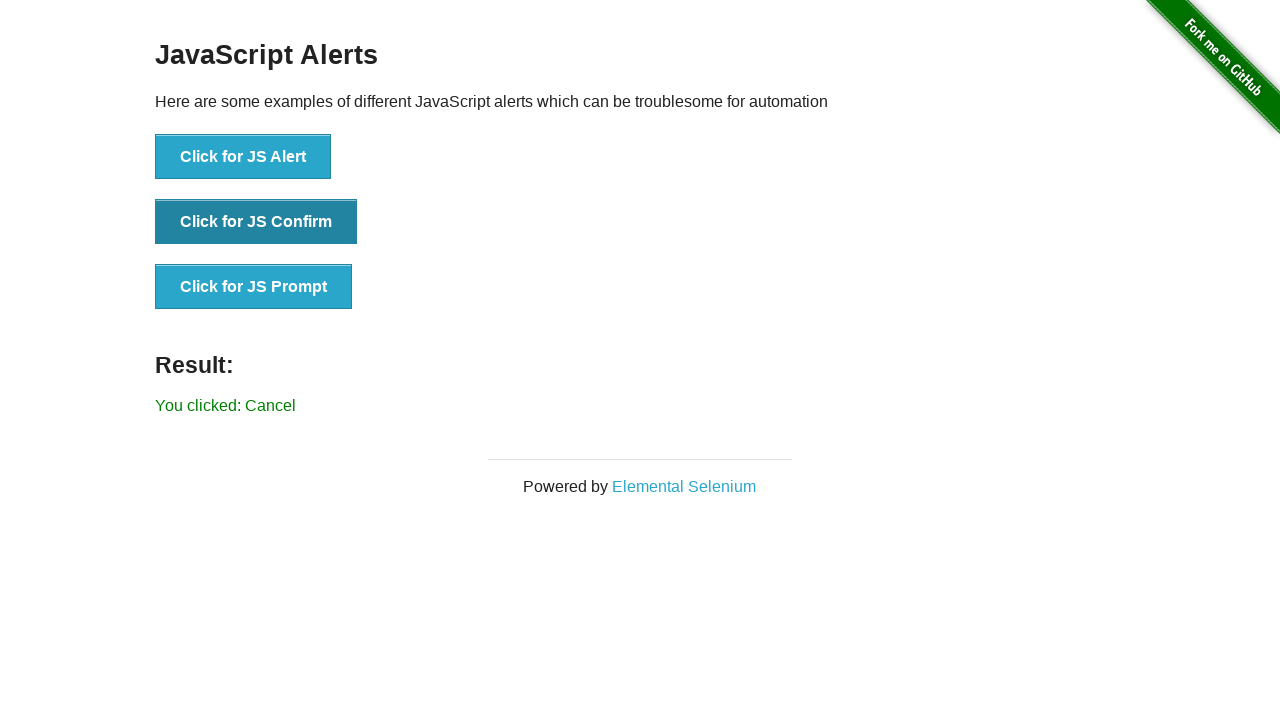